Tests AJAX functionality by clicking a button and waiting for a dynamically loaded success banner to appear

Starting URL: http://uitestingplayground.com/ajax

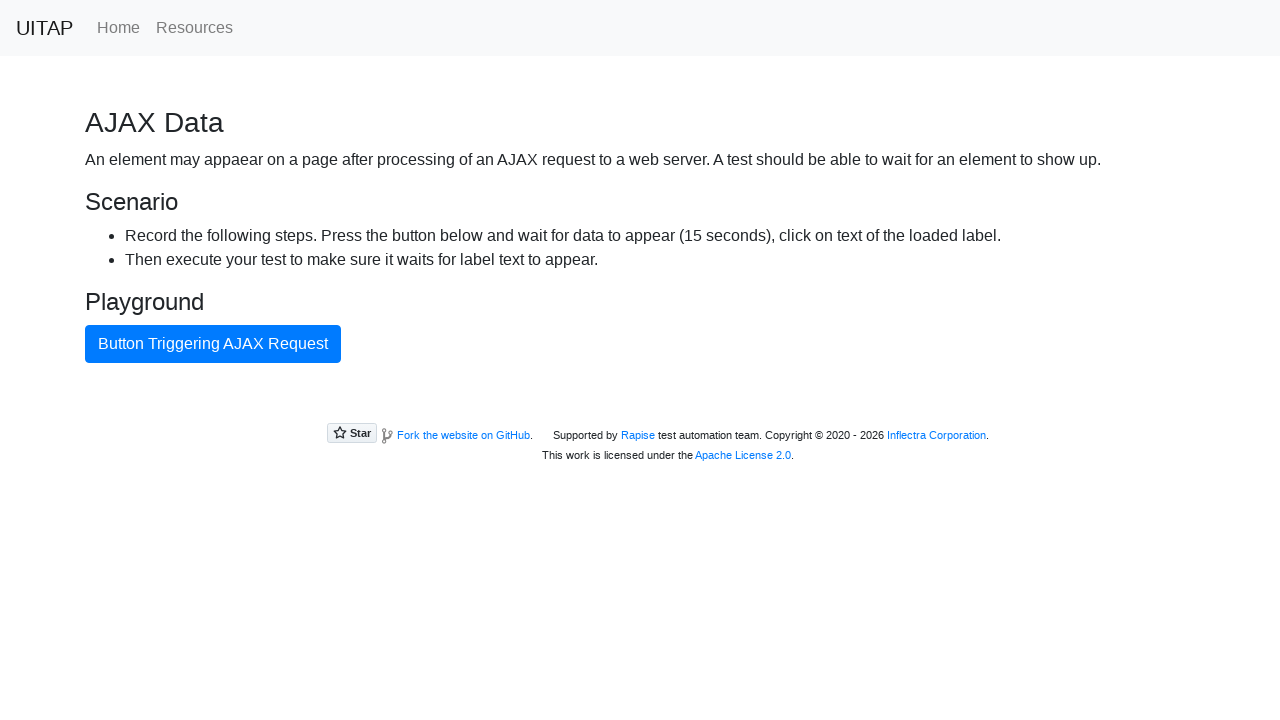

Clicked the blue AJAX button at (213, 344) on #ajaxButton
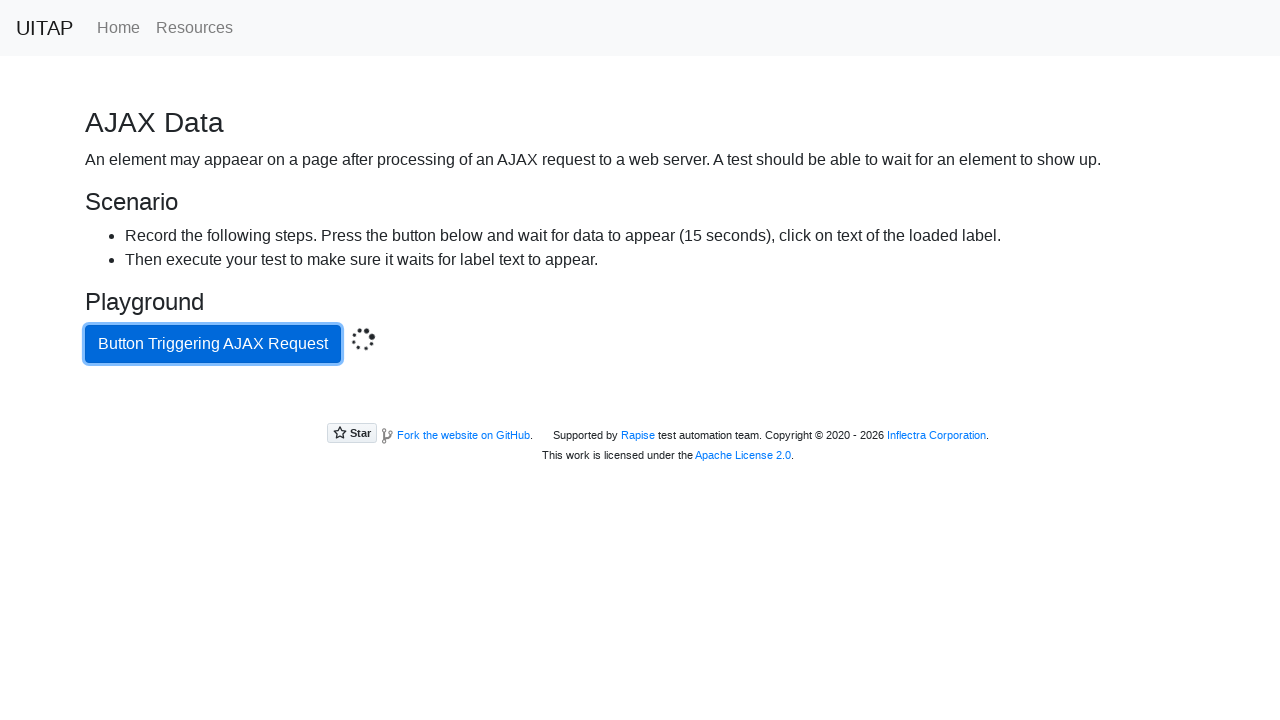

Green success banner appeared after AJAX request completed
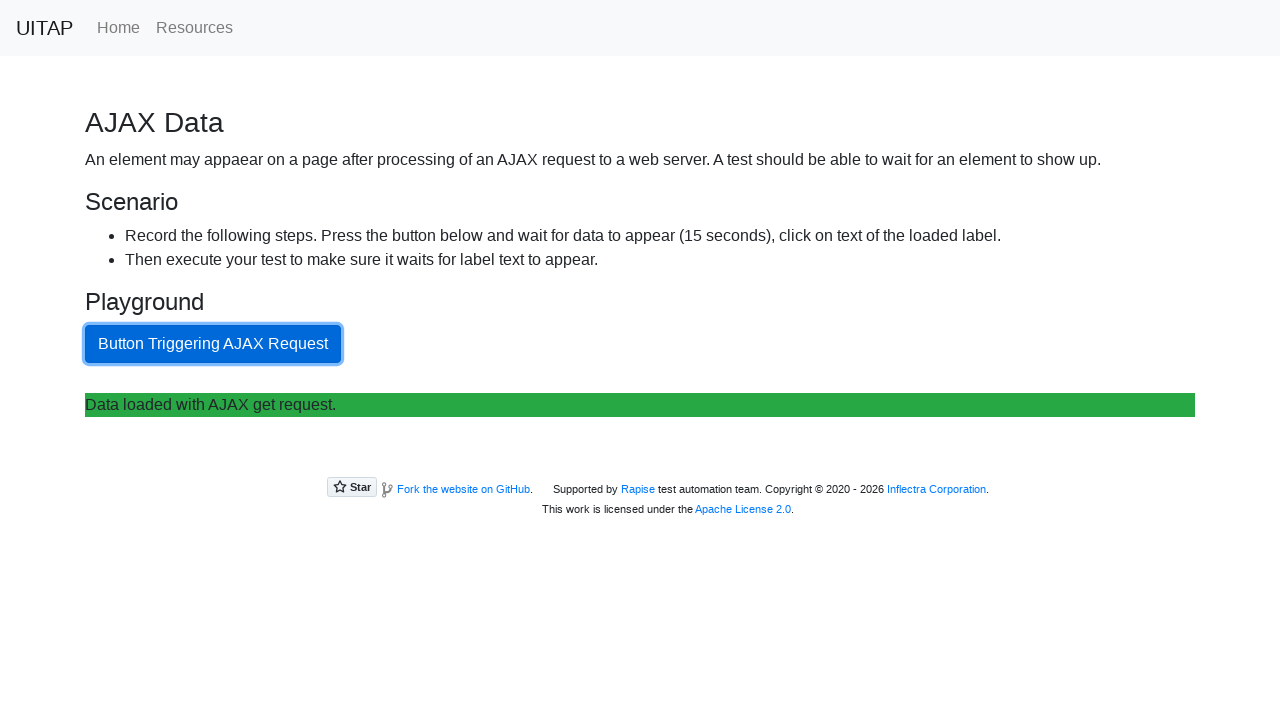

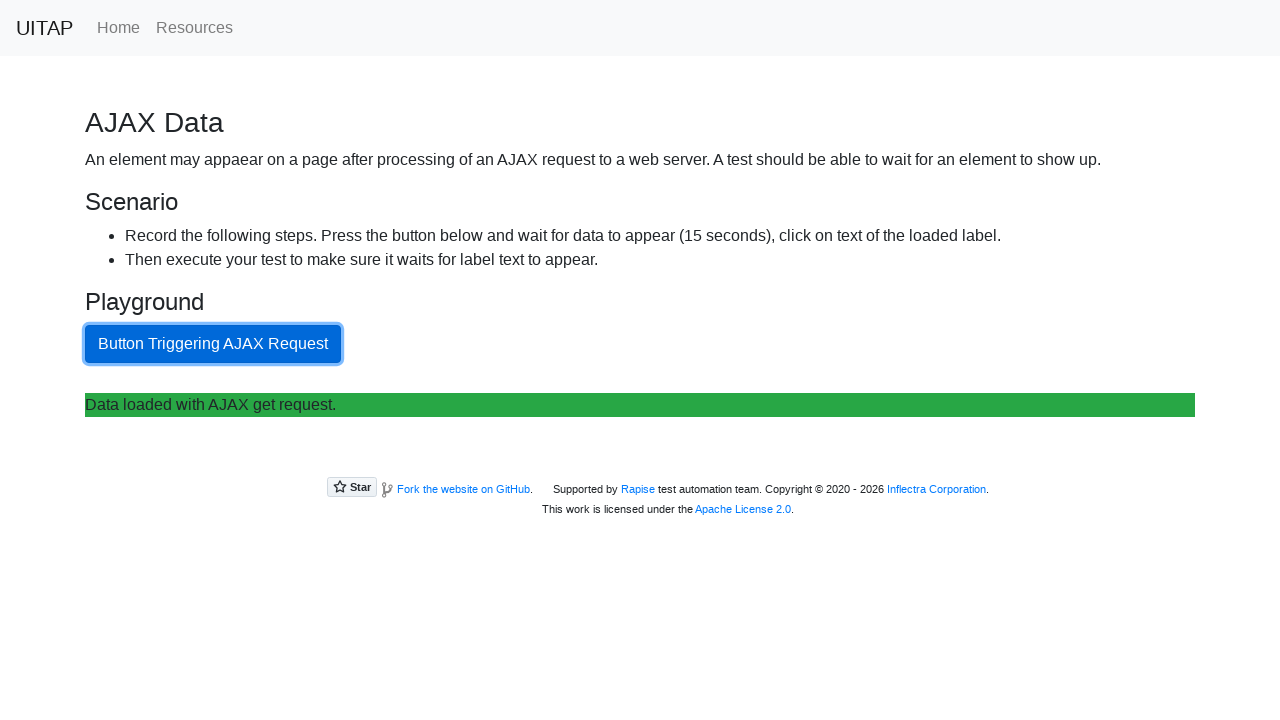